Tests the GreenKart application by searching for a product on the main page and then navigating to the Top Deals page to verify the product exists

Starting URL: https://rahulshettyacademy.com/seleniumPractise/#/

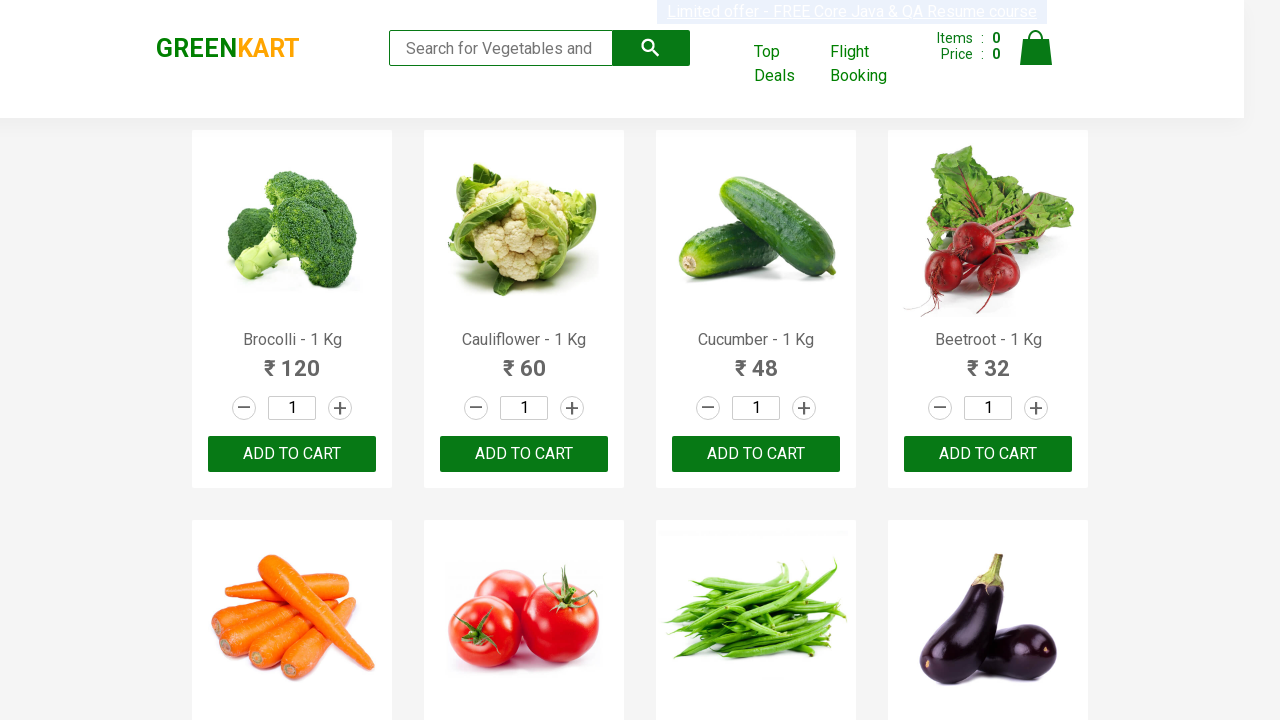

Filled search field with 'Tom' on //input[@type='search']
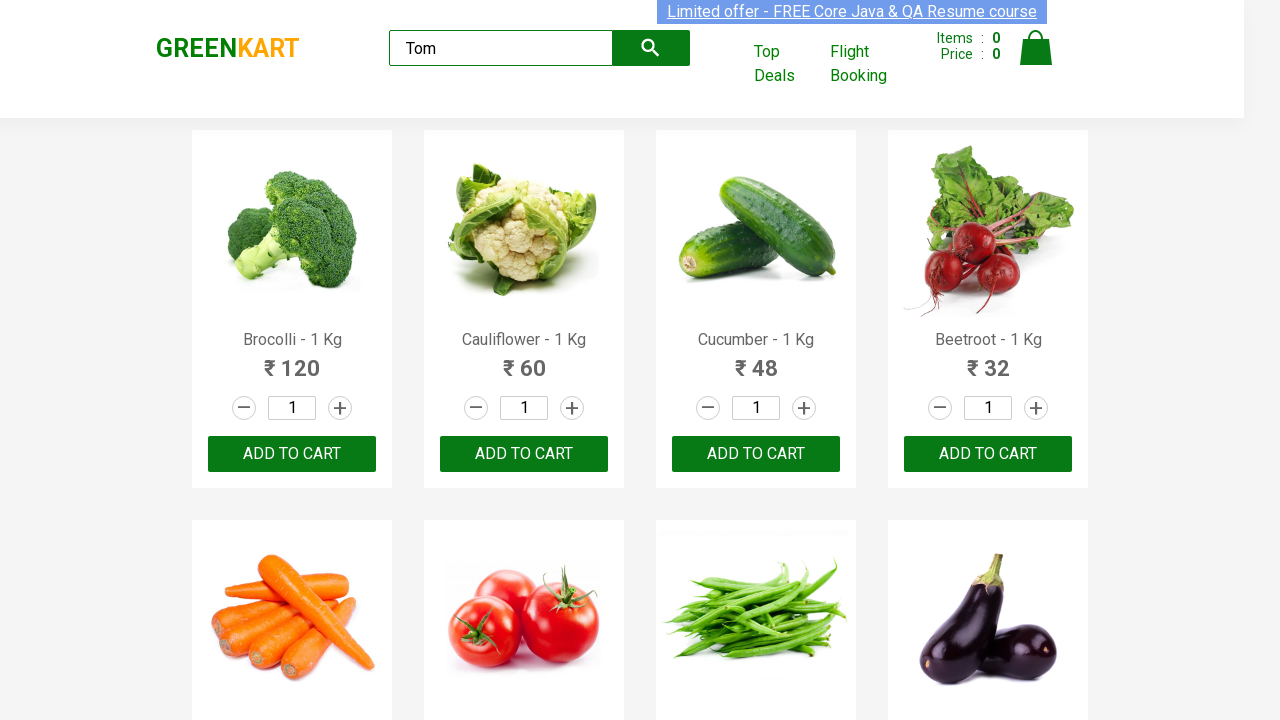

Waited for product name element to load
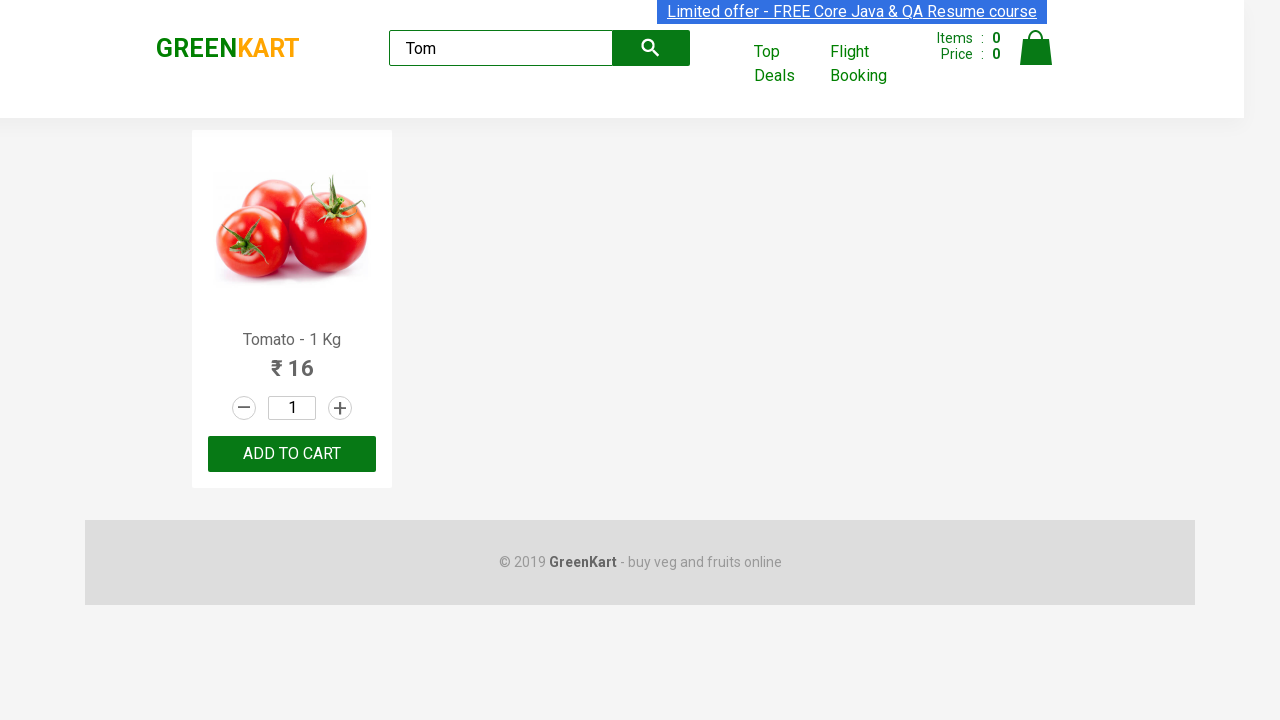

Extracted product text from search results
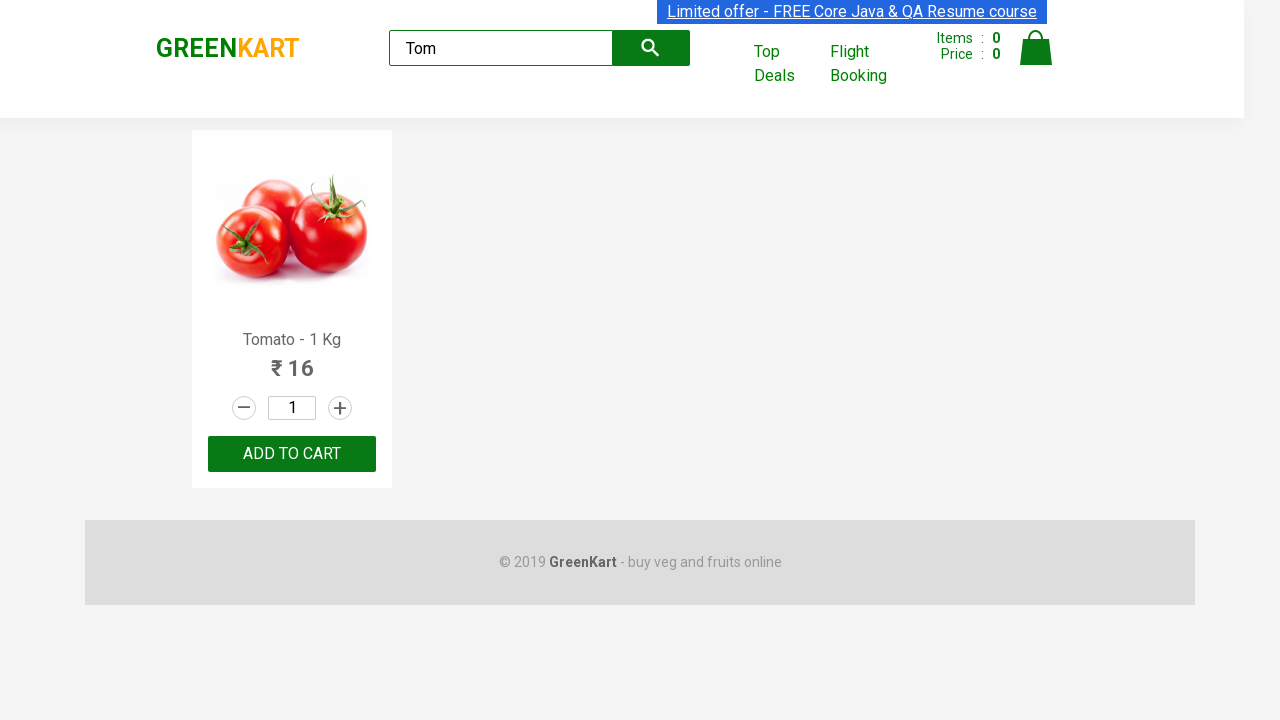

Parsed product name: 'Brocolli'
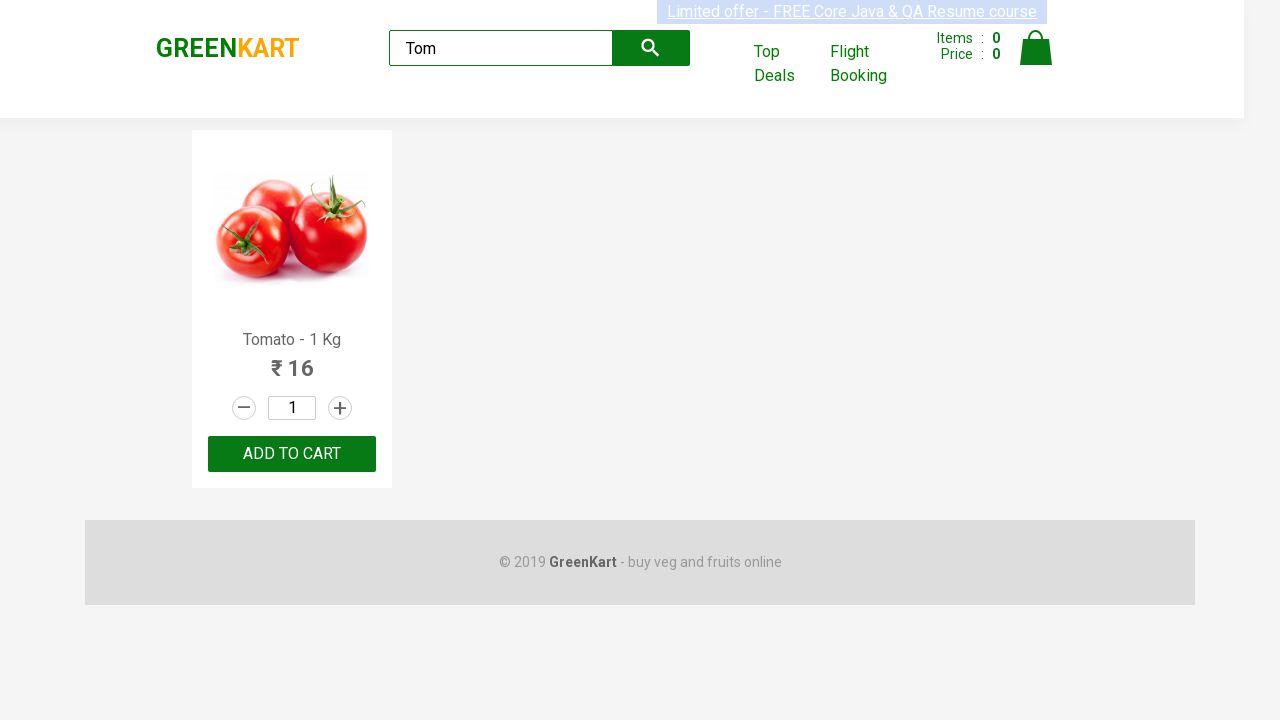

Clicked on 'Top Deals' link at (787, 64) on text=Top Deals
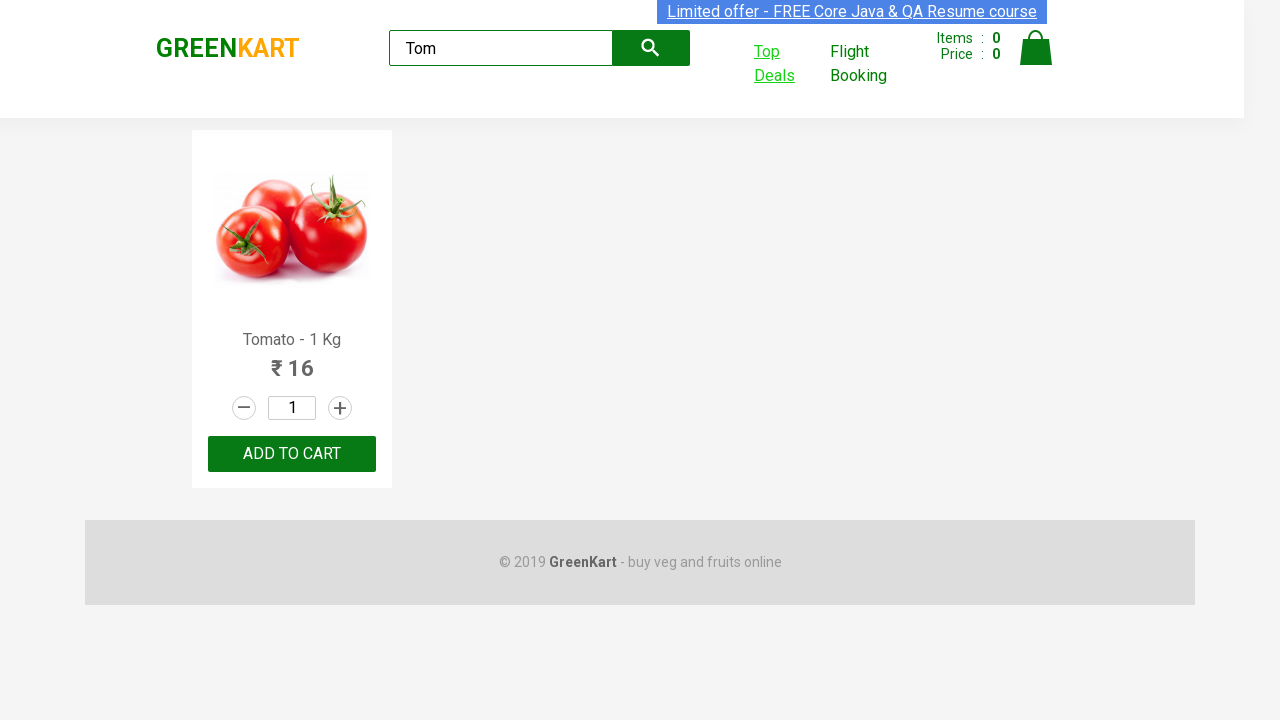

New page/tab opened
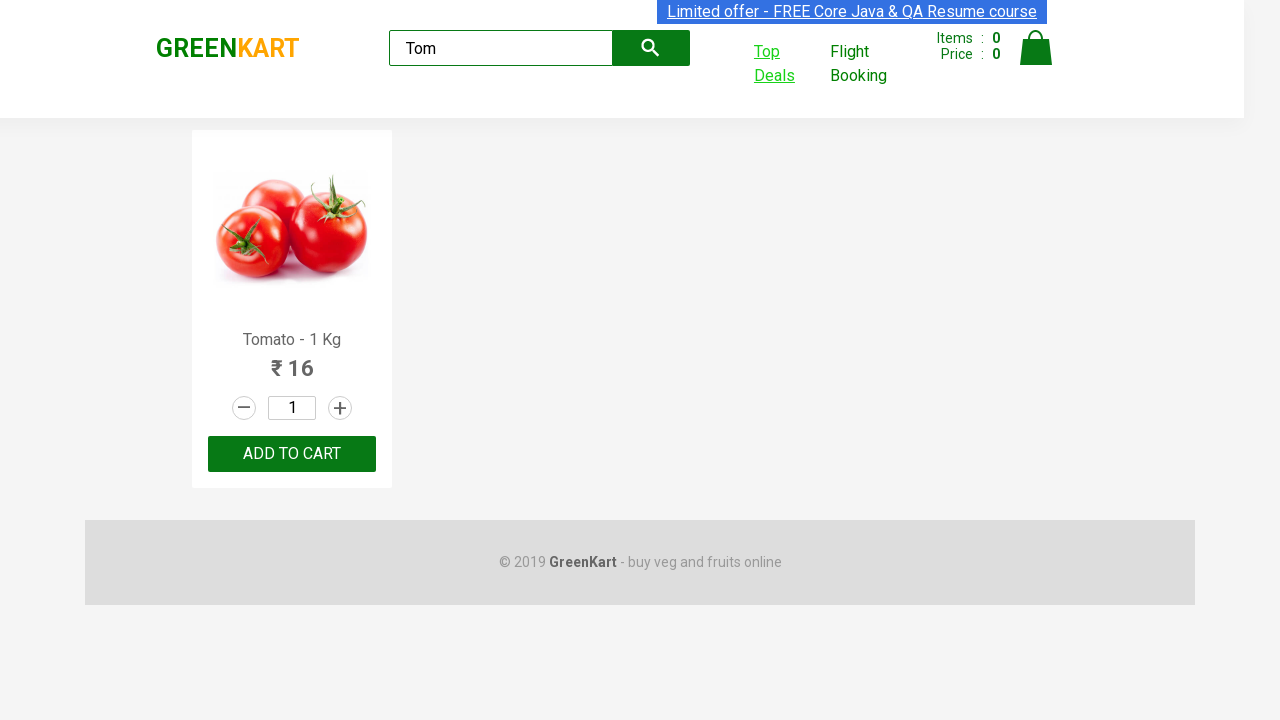

New page loaded successfully
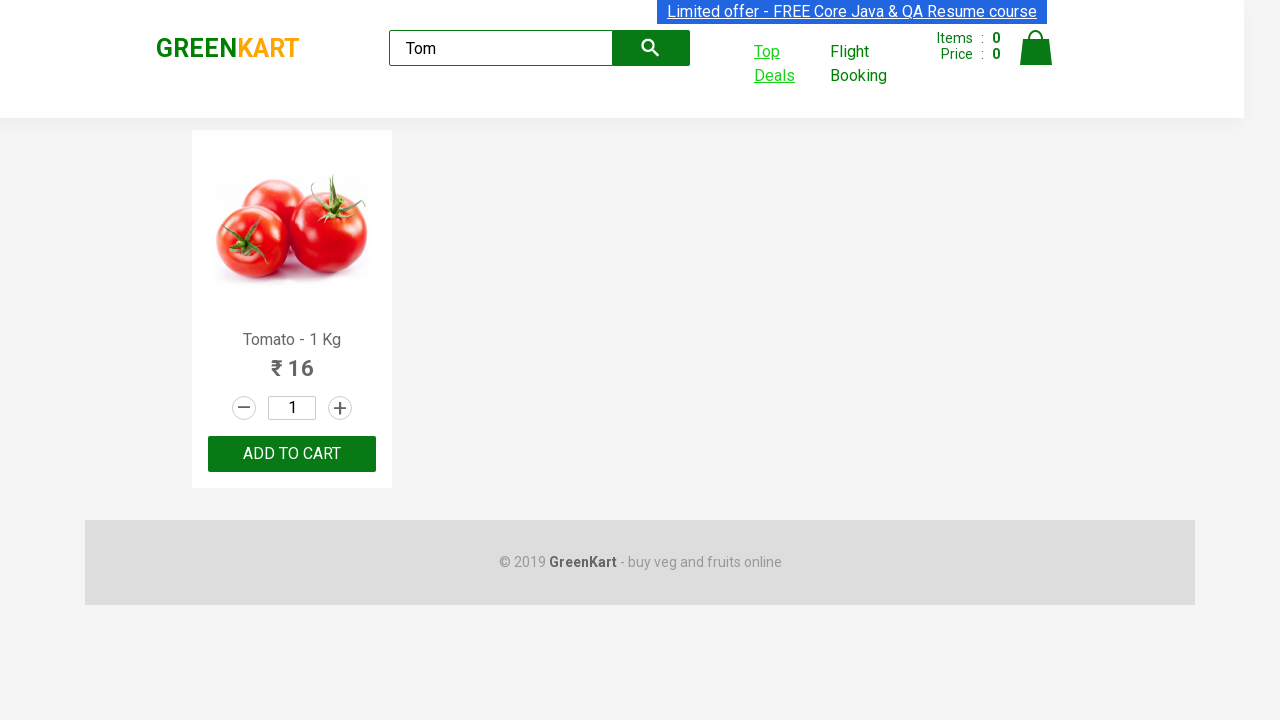

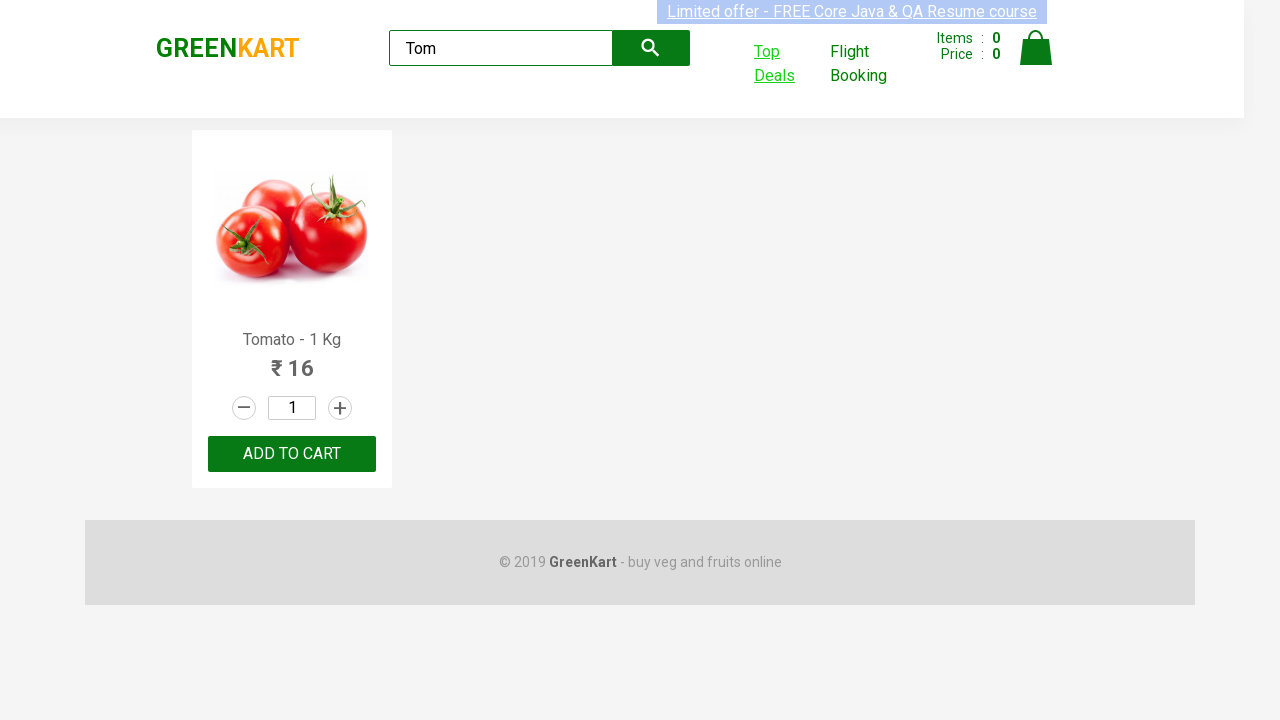